Tests drag and drop functionality by dragging three puzzle pieces to their corresponding slots and verifying the success message is displayed

Starting URL: https://claruswaysda.github.io/dragAndDrop.html

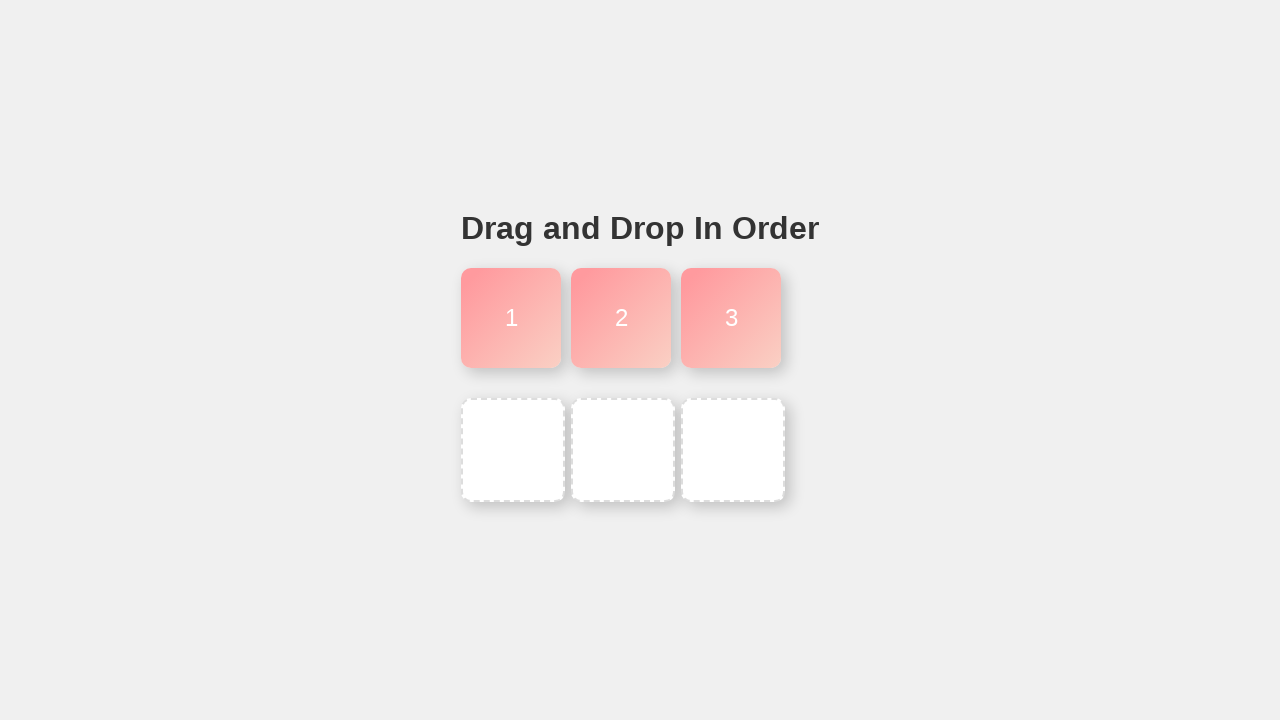

Dragged puzzle piece 1 to slot 1 at (513, 450)
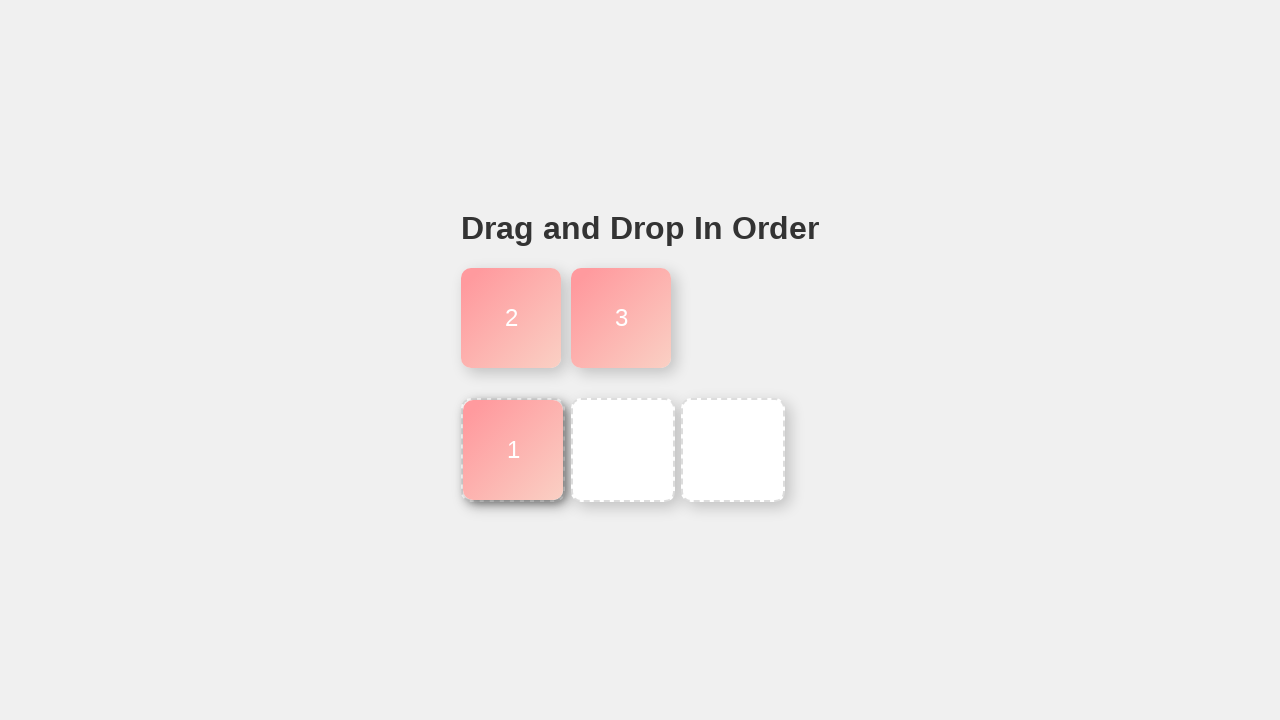

Dragged puzzle piece 2 to slot 2 at (623, 450)
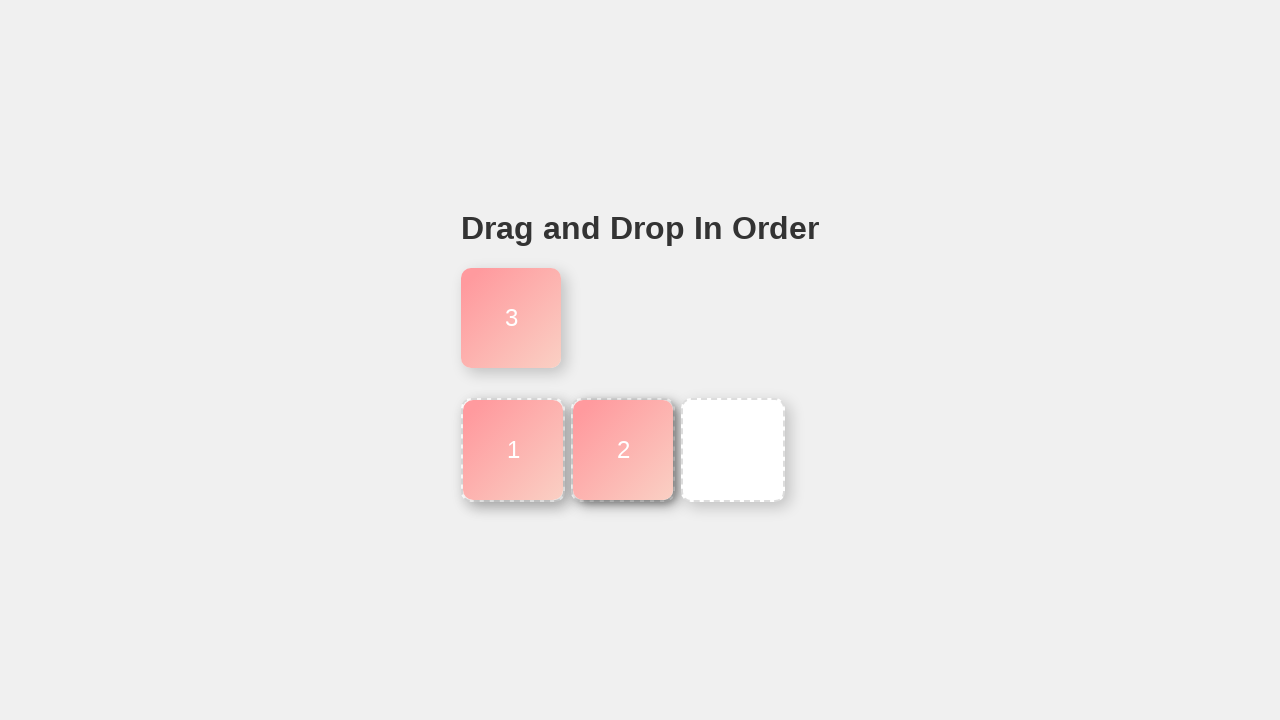

Dragged puzzle piece 3 to slot 3 at (733, 450)
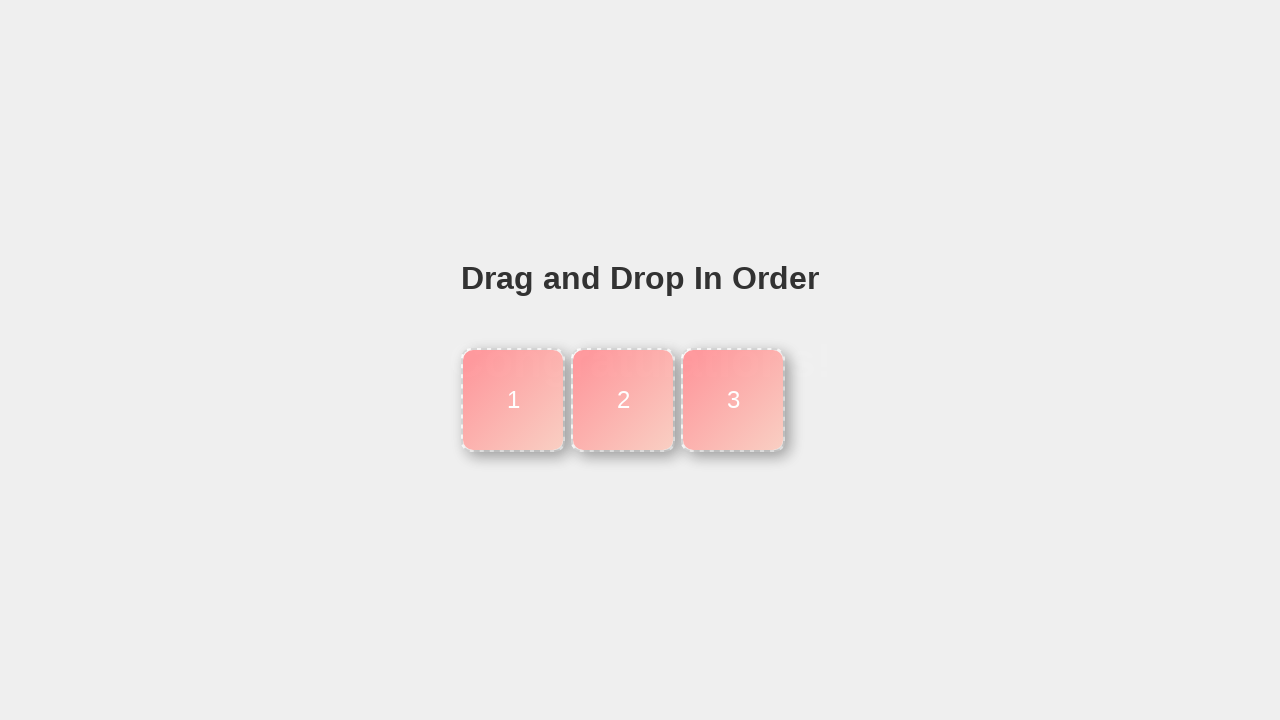

Success message displayed after completing all drag and drop operations
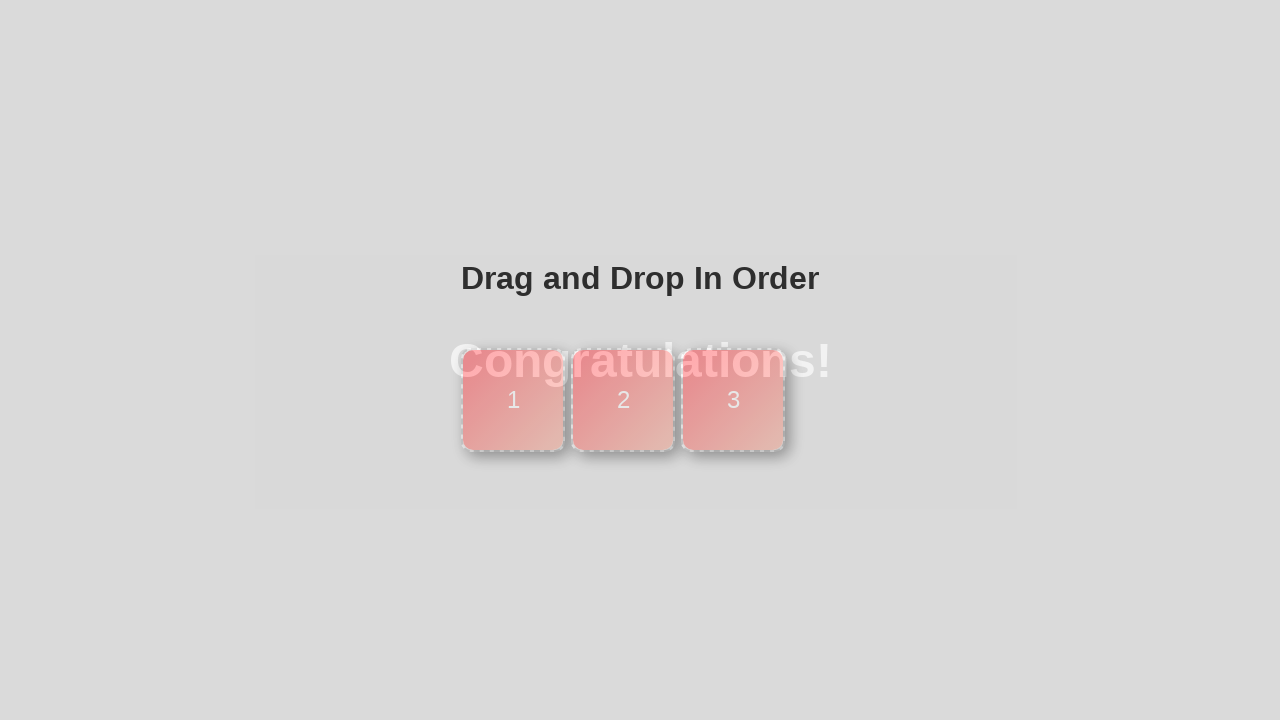

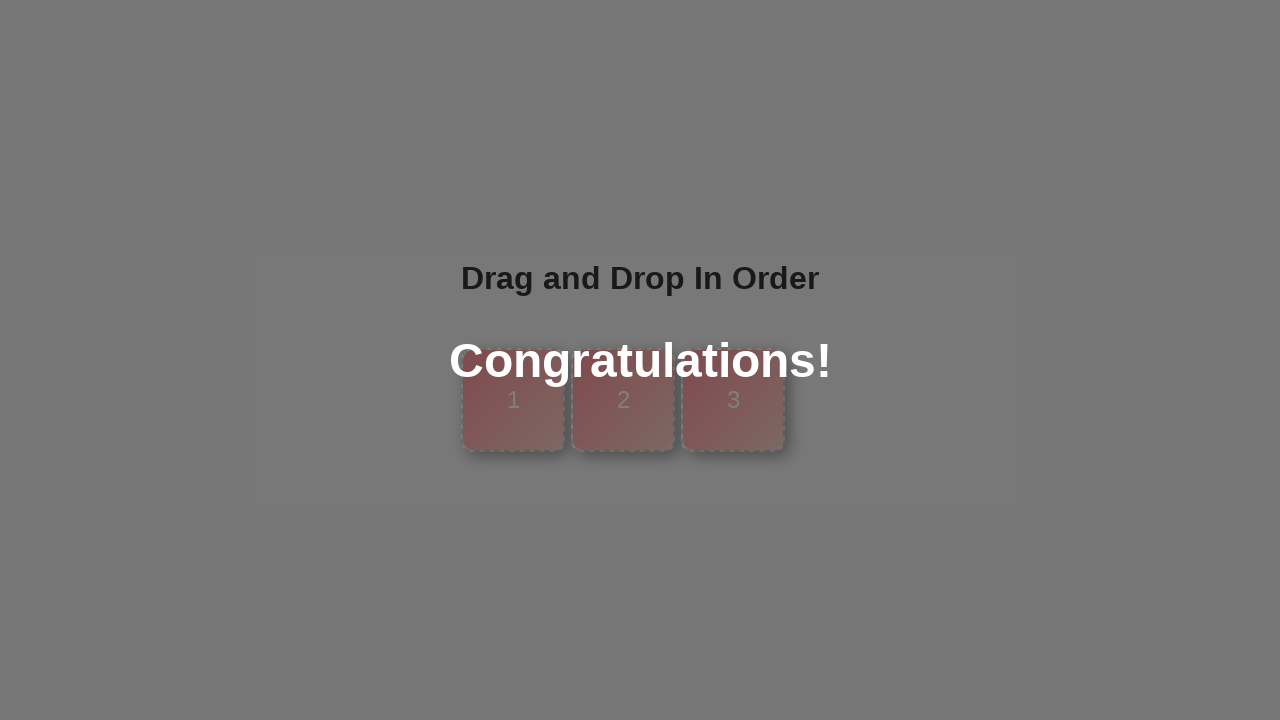